Solves a math problem by reading two numbers from the page, calculating their sum, selecting the answer from a dropdown, and submitting the form

Starting URL: http://suninjuly.github.io/selects1.html

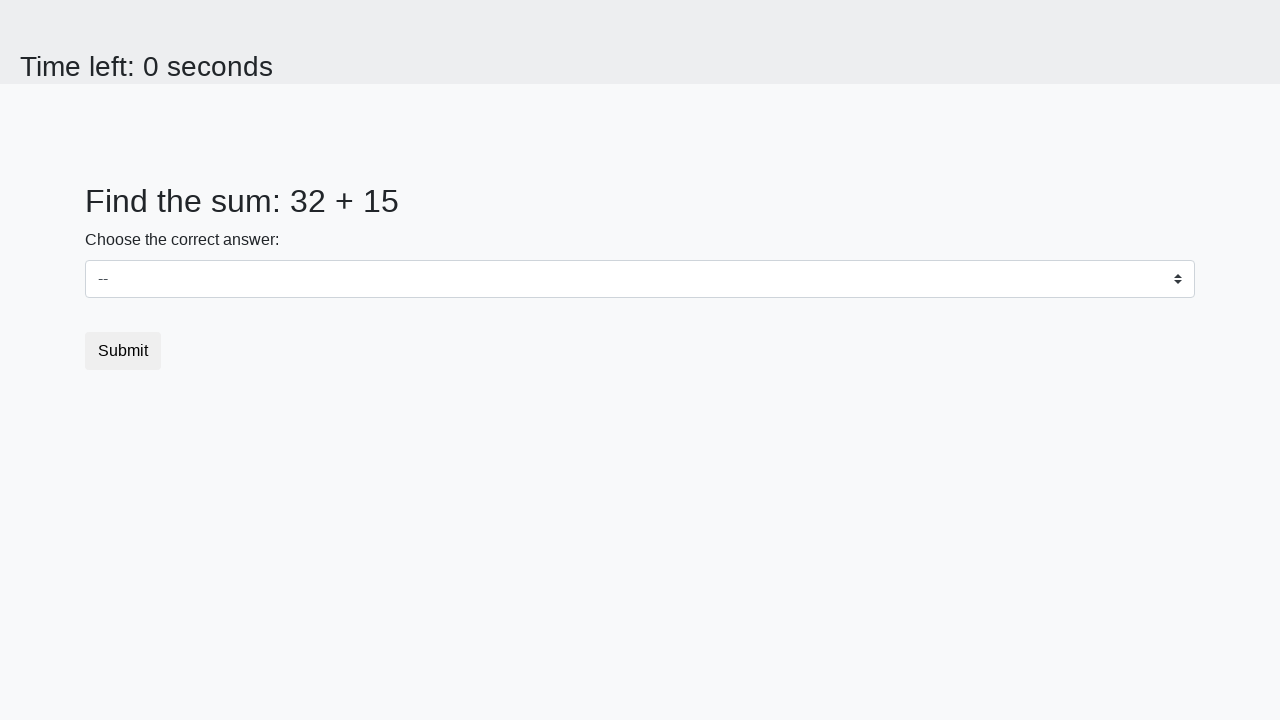

Located first number element (#num1)
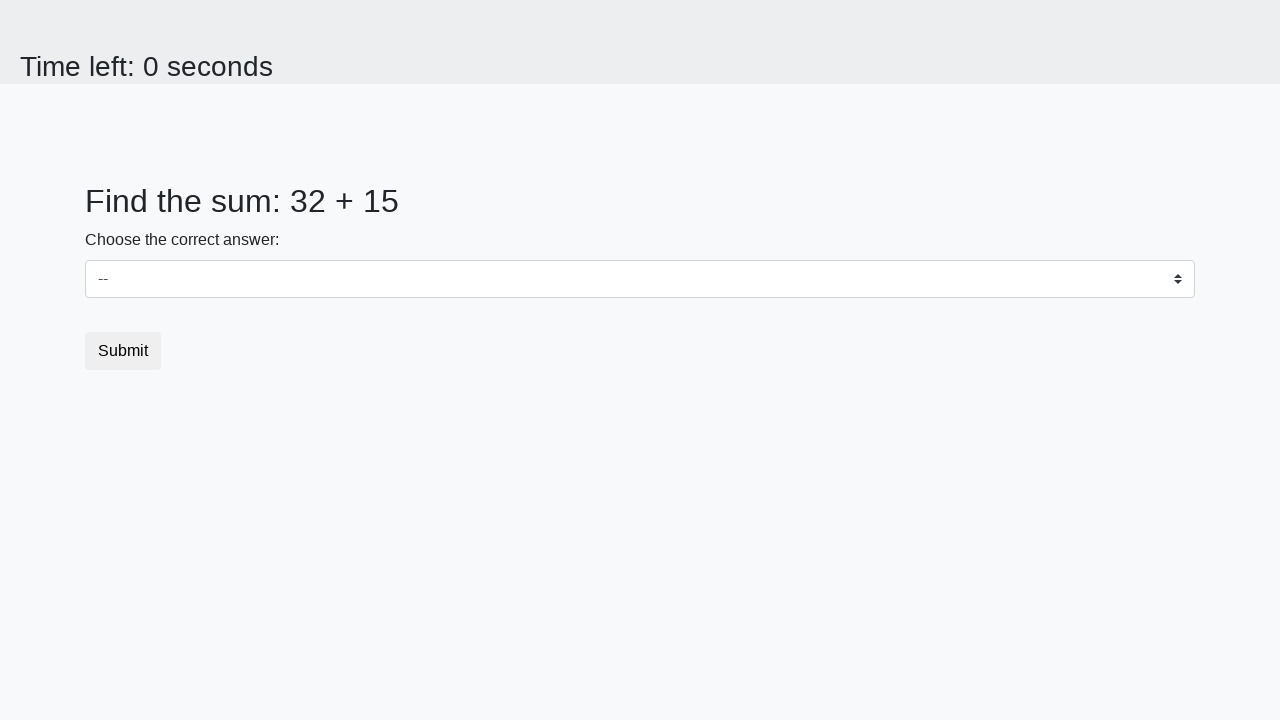

Read first number from page: 32
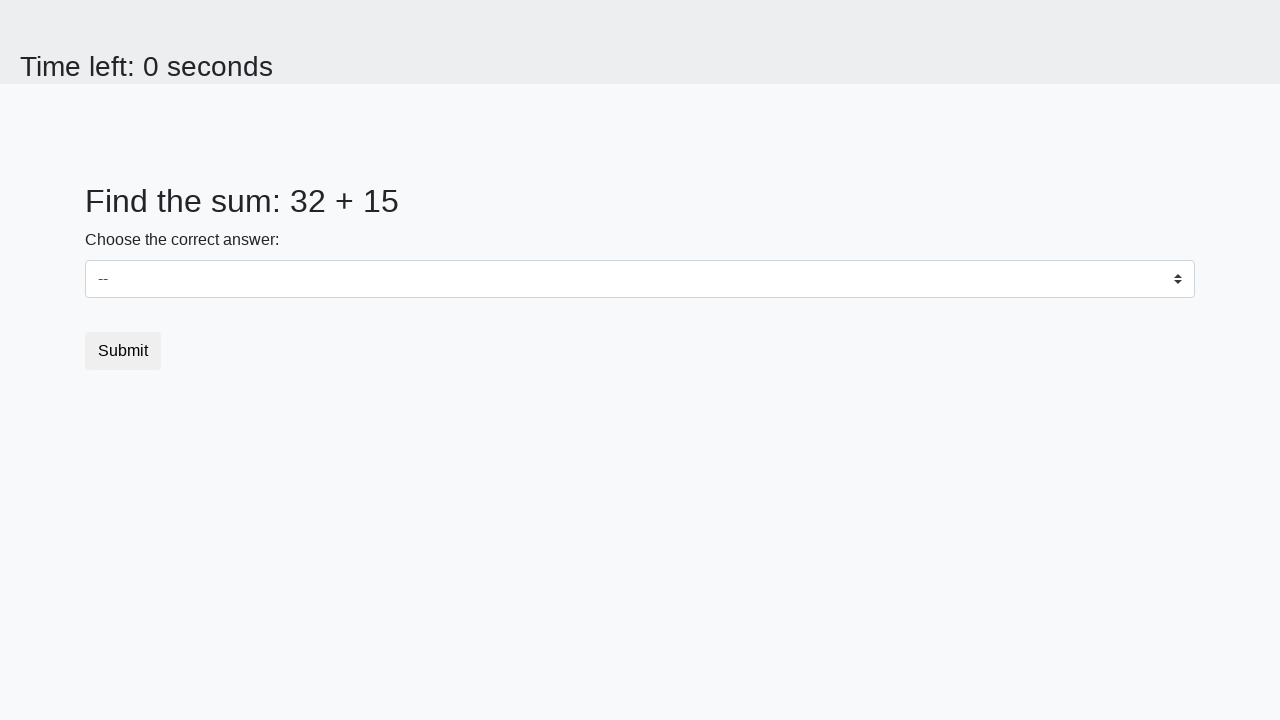

Located second number element (#num2)
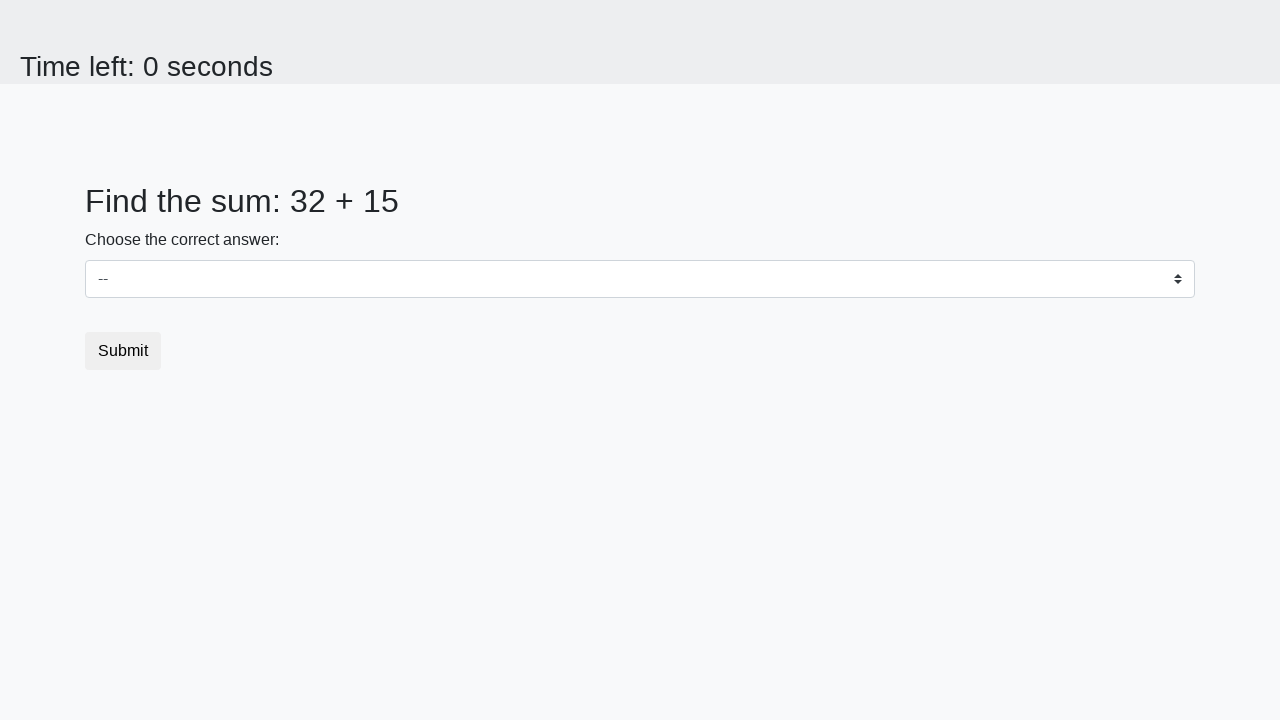

Read second number from page: 15
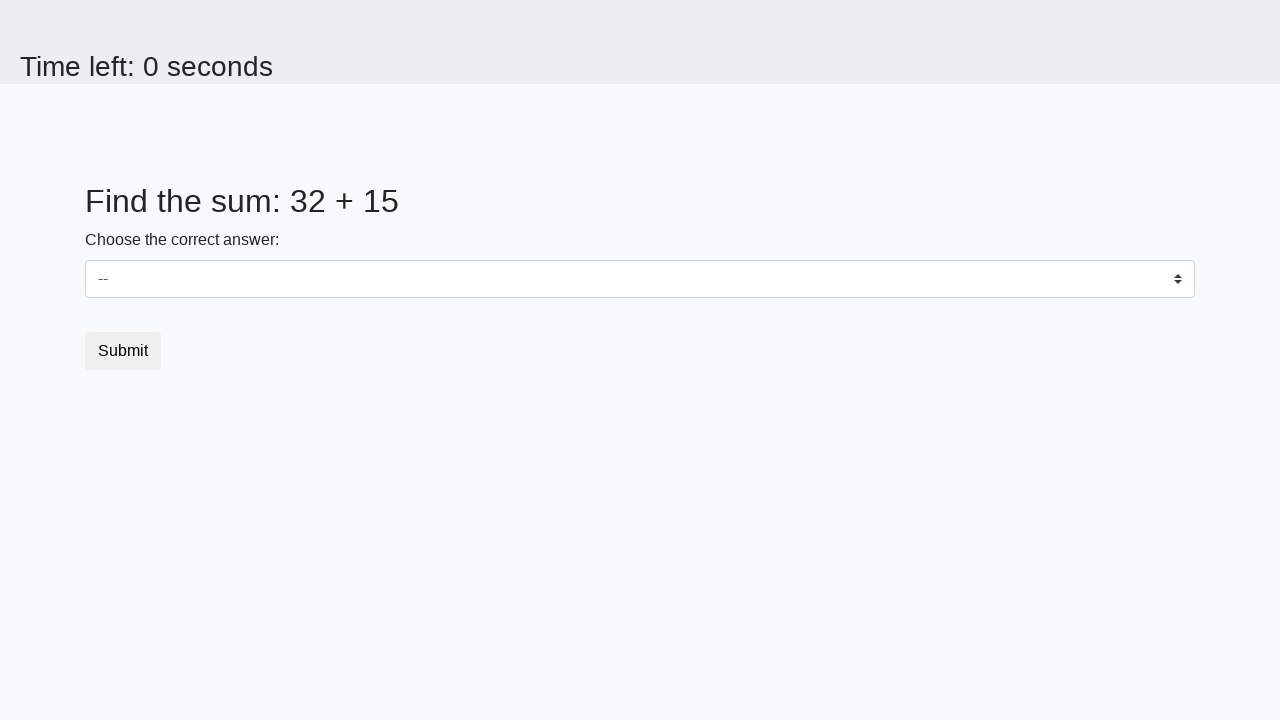

Calculated sum: 32 + 15 = 47
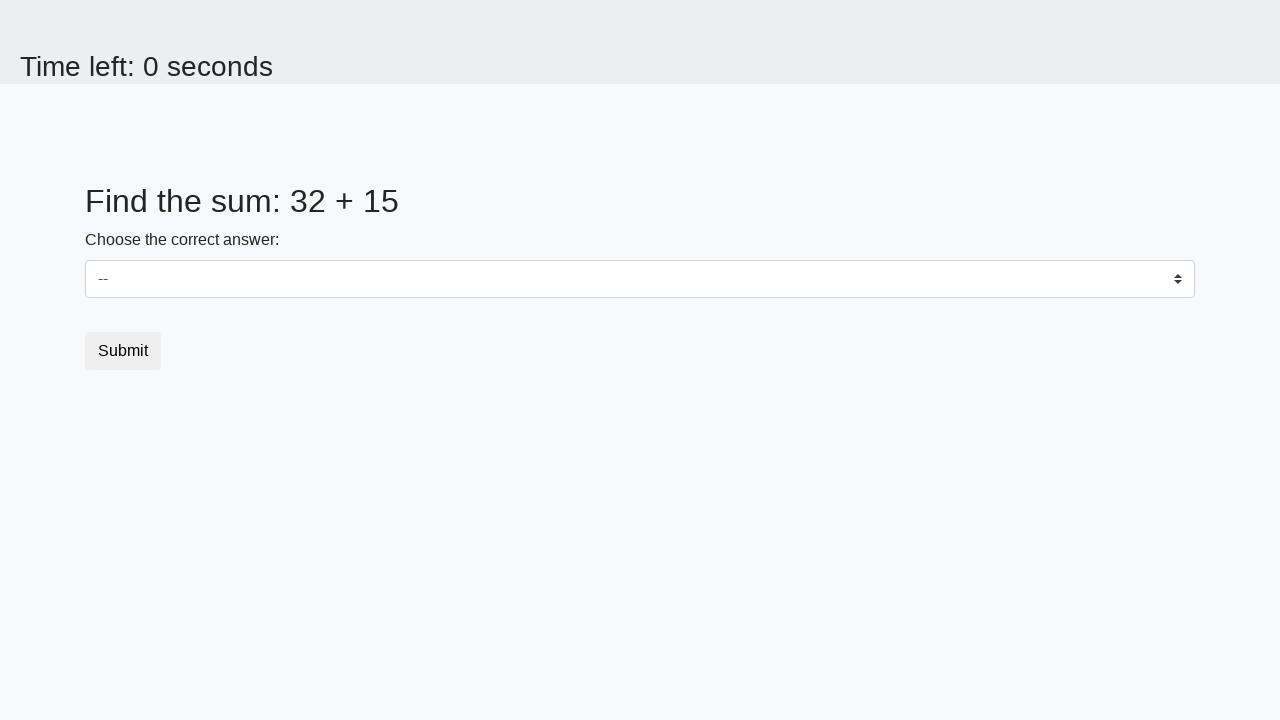

Selected value 47 from dropdown on select
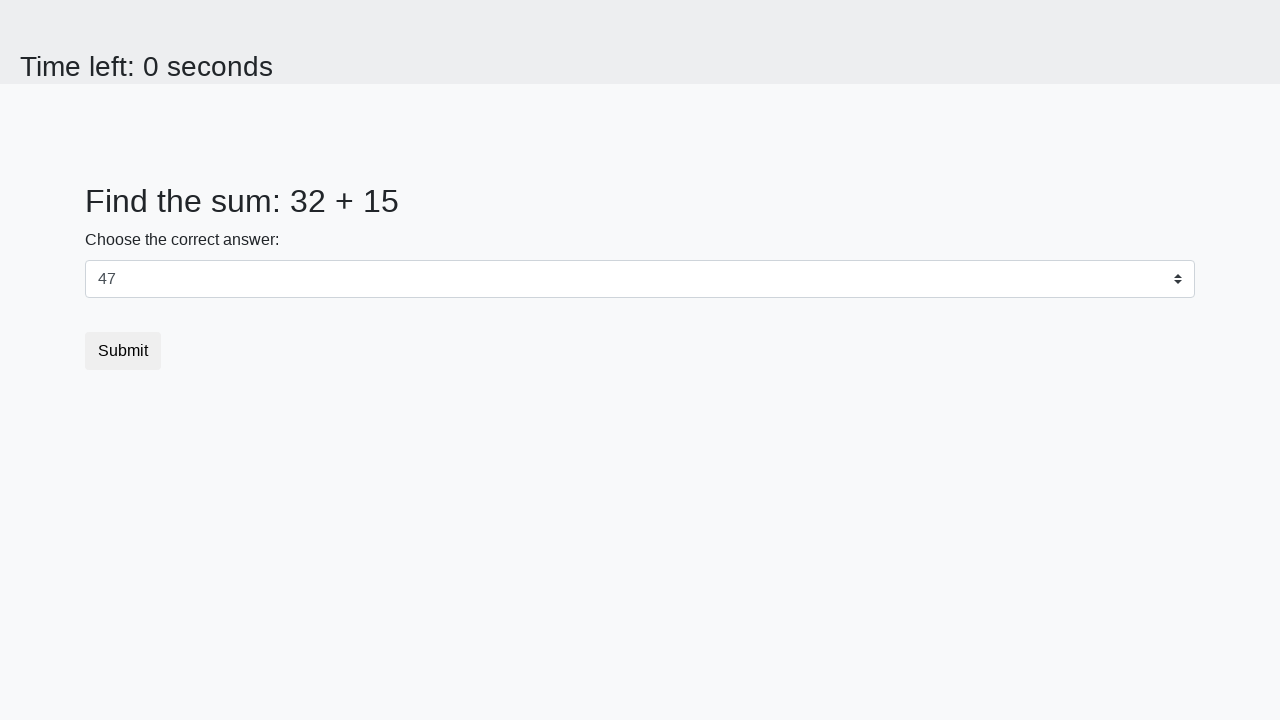

Clicked submit button to submit form at (123, 351) on .btn-default
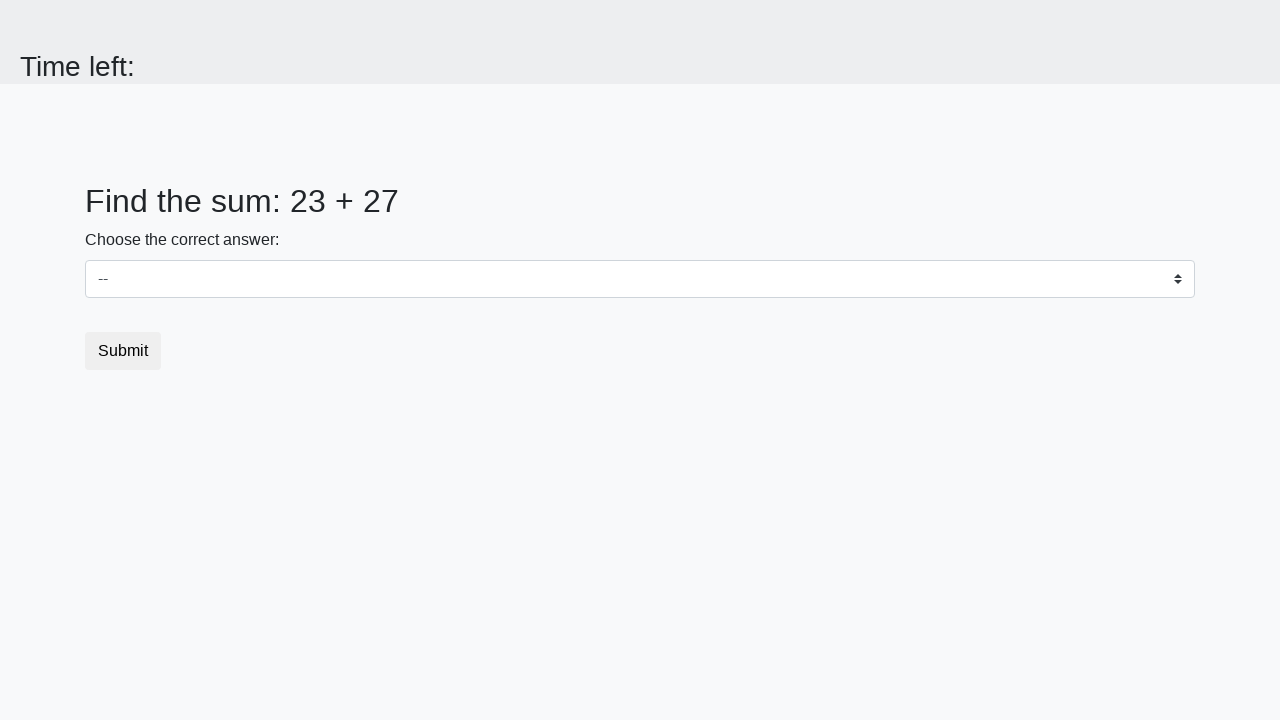

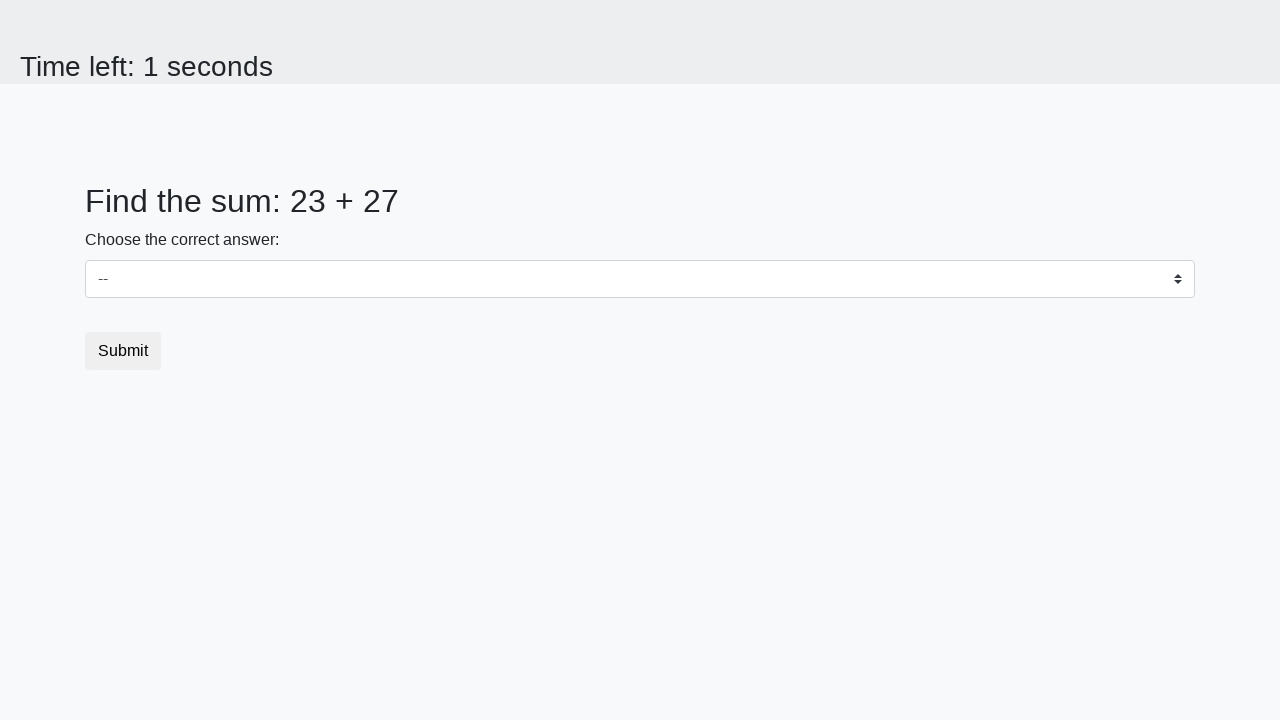